Tests text box input functionality by filling in name, email, current address, and permanent address fields, then submitting and verifying the output.

Starting URL: https://demoqa.com/

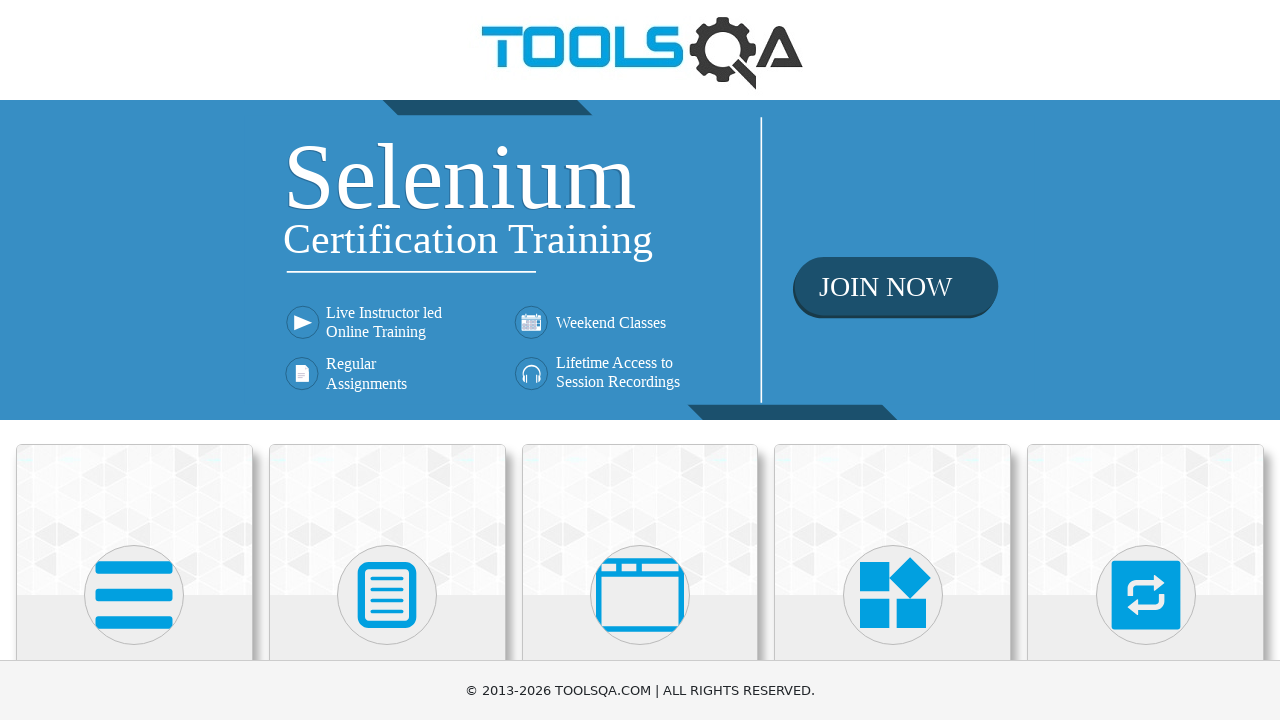

Clicked on Elements section at (134, 577) on div >> internal:has-text=/^Elements$/ >> nth=1
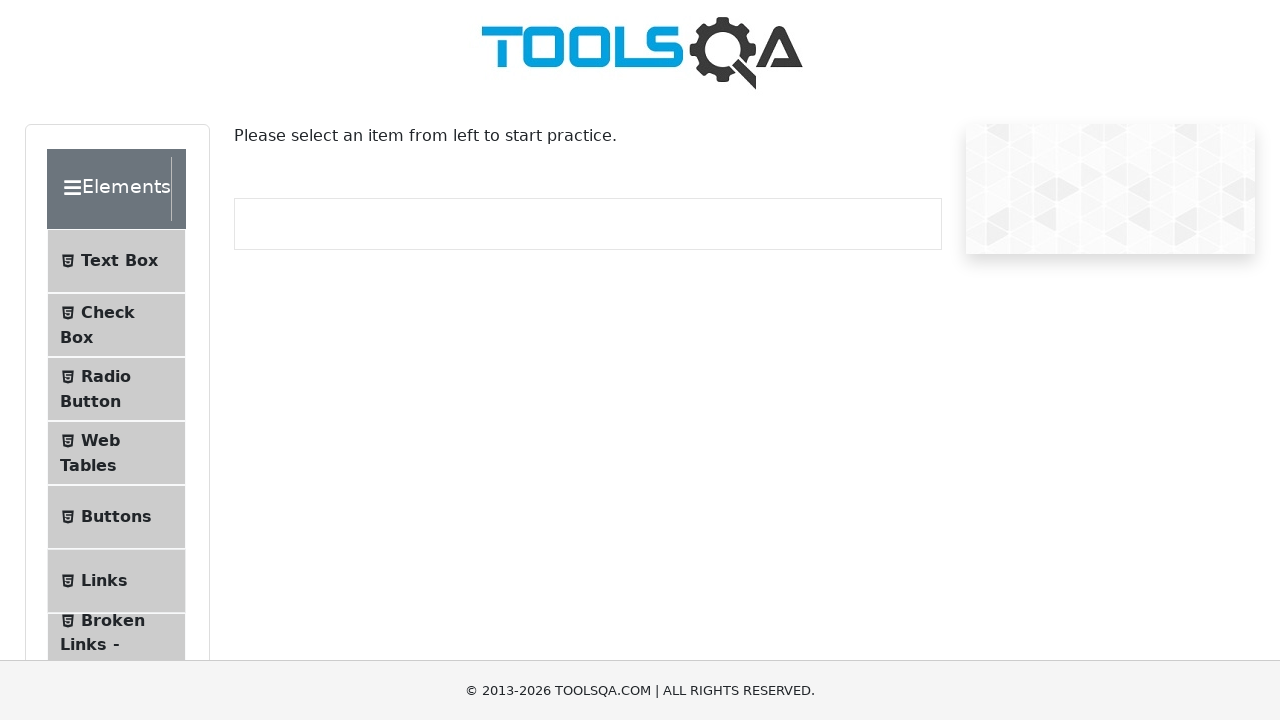

Clicked on Text Box menu item at (119, 261) on internal:text="Text Box"i
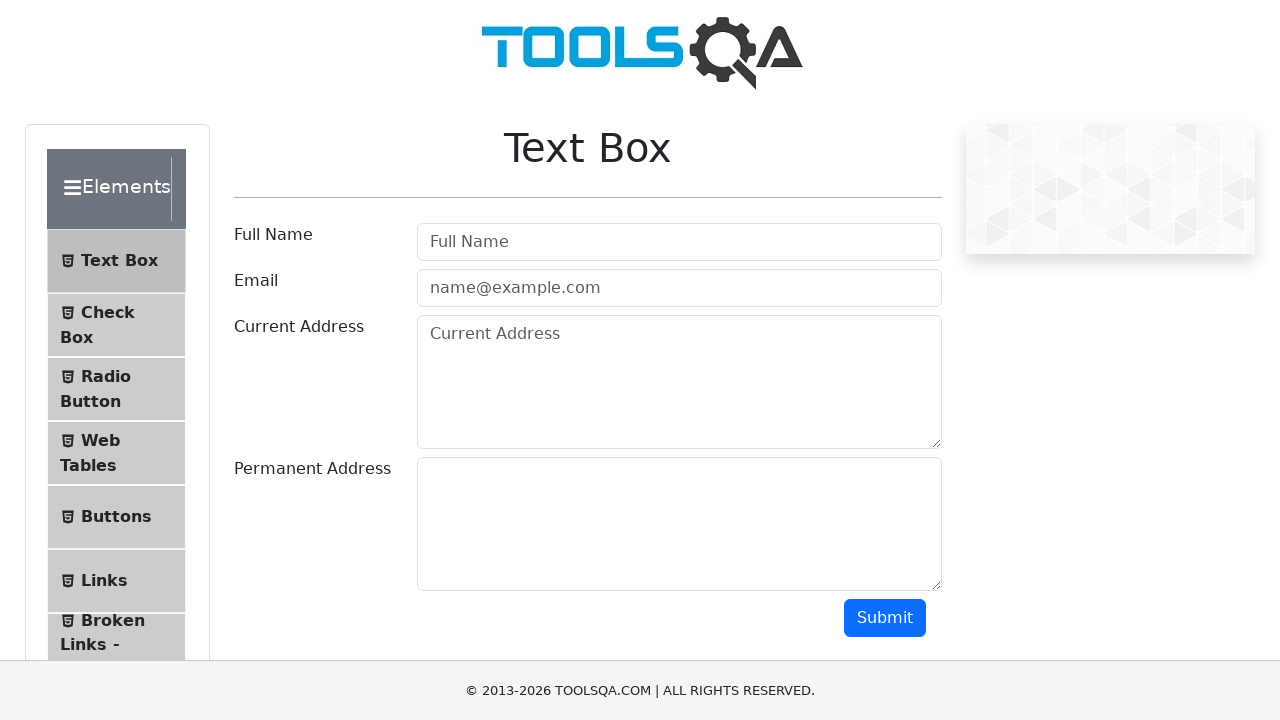

Clicked on Full Name field at (679, 242) on internal:attr=[placeholder="Full Name"i]
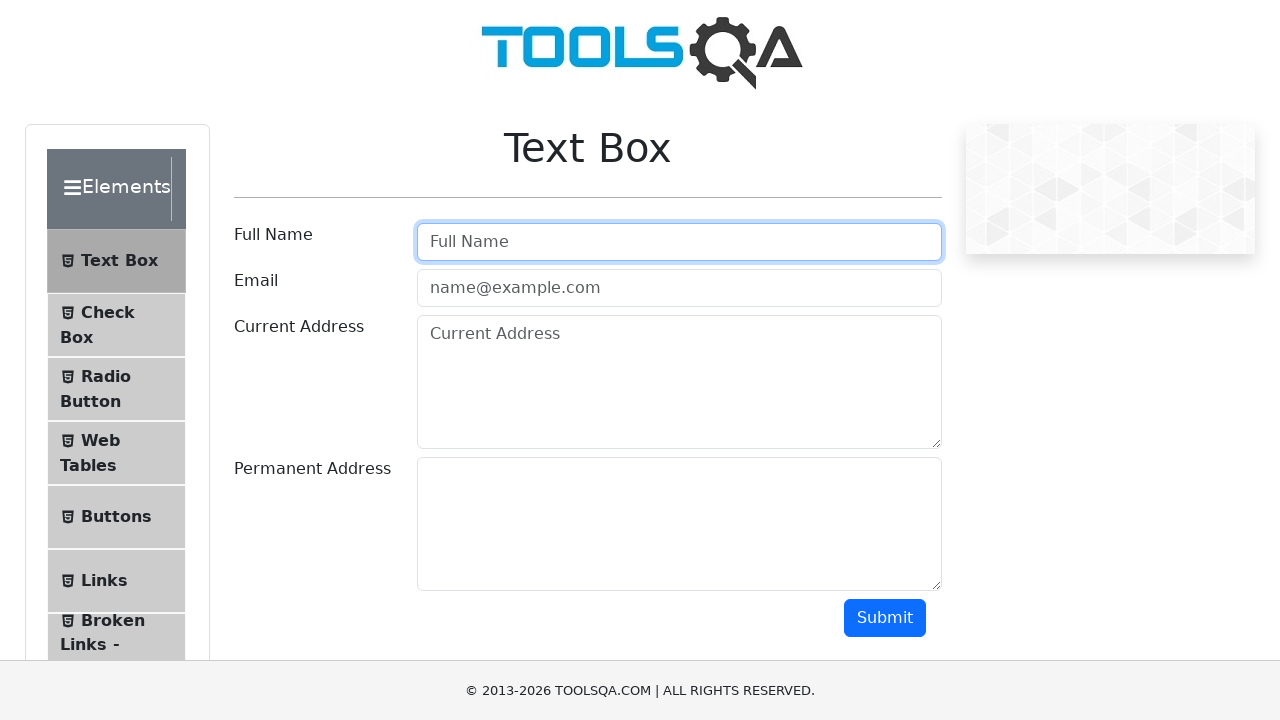

Filled Full Name field with 'hrizu sharma' on internal:attr=[placeholder="Full Name"i]
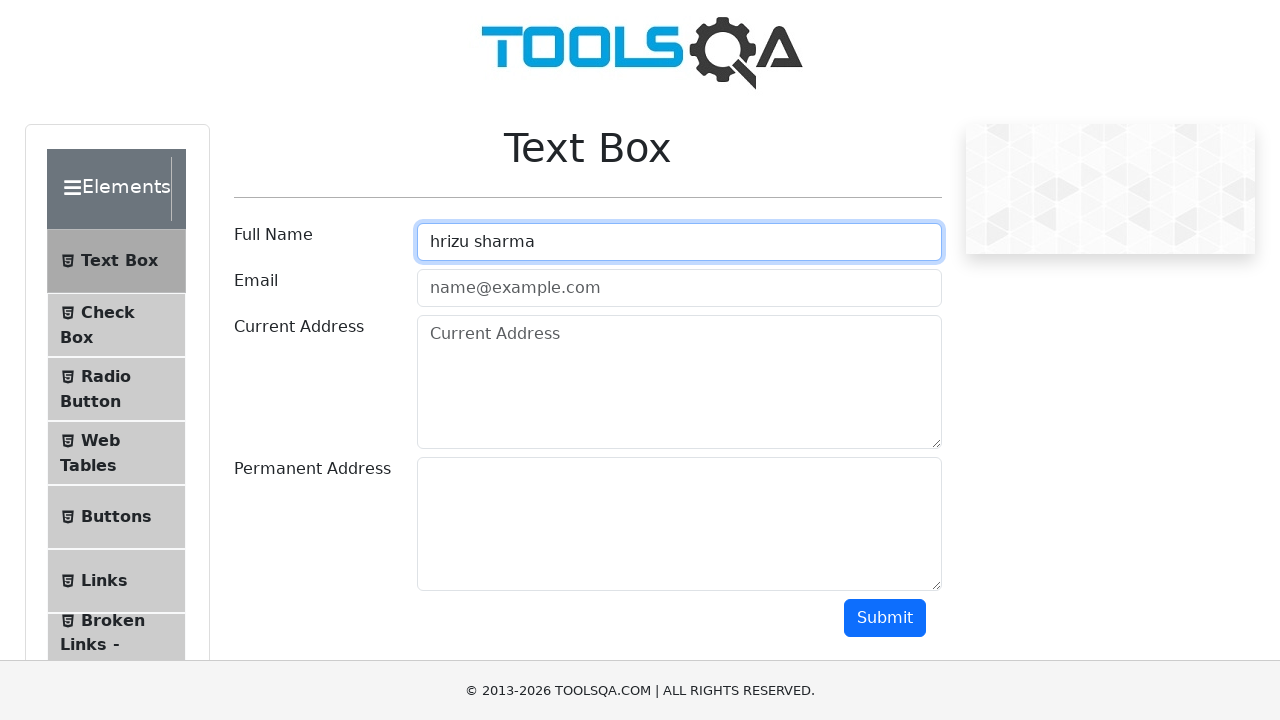

Clicked on Email field at (679, 288) on internal:attr=[placeholder="name@example.com"i]
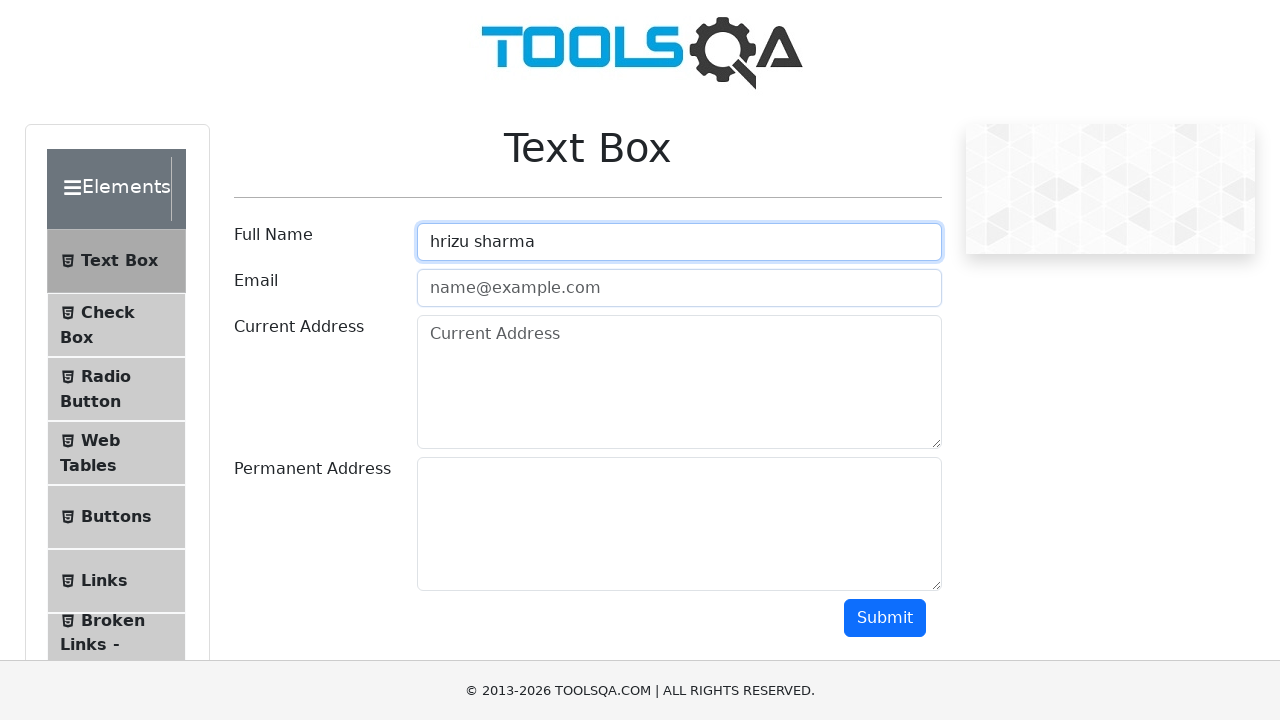

Filled Email field with 'dummy@yopmail.com' on internal:attr=[placeholder="name@example.com"i]
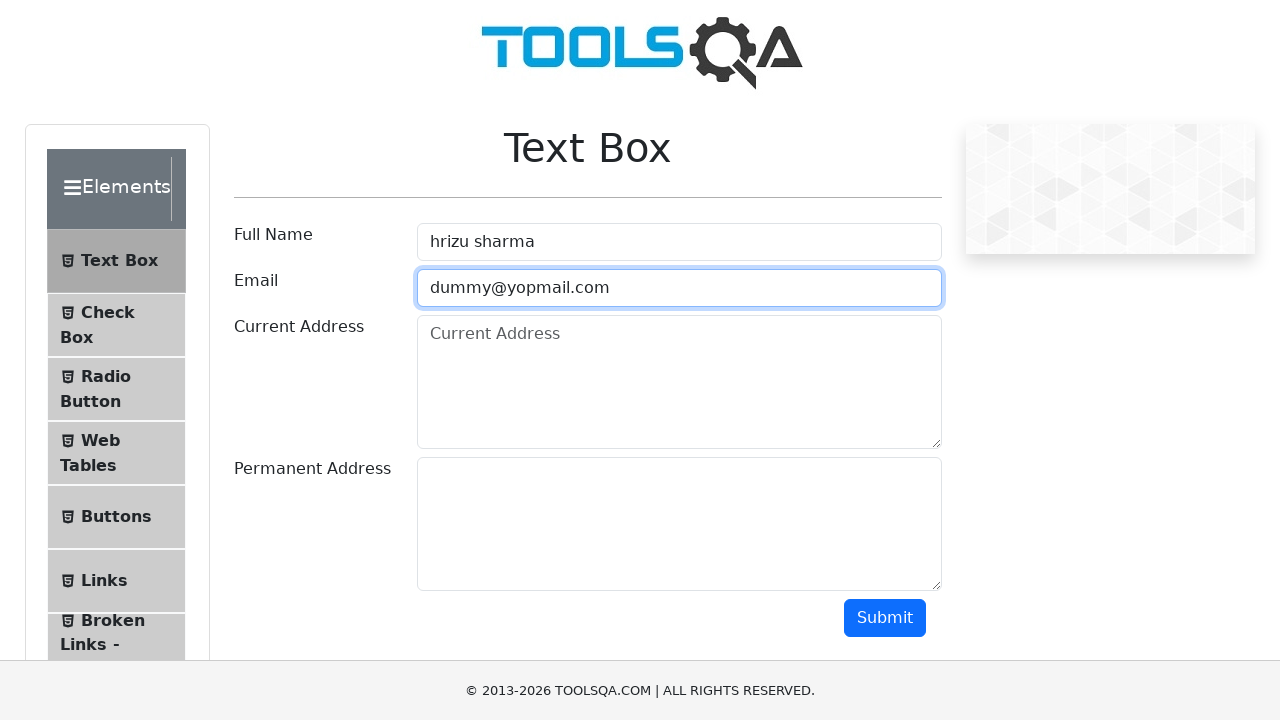

Clicked on Current Address field at (679, 382) on internal:attr=[placeholder="Current Address"i]
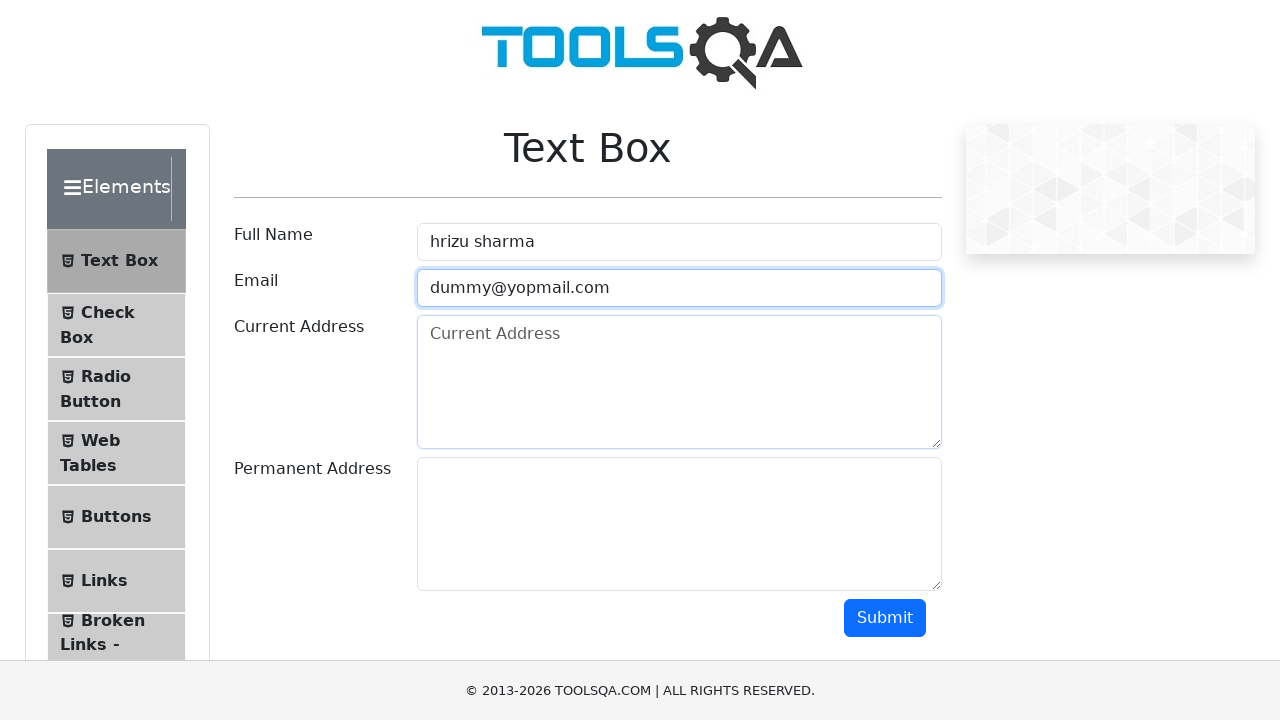

Filled Current Address field with 'test' on internal:attr=[placeholder="Current Address"i]
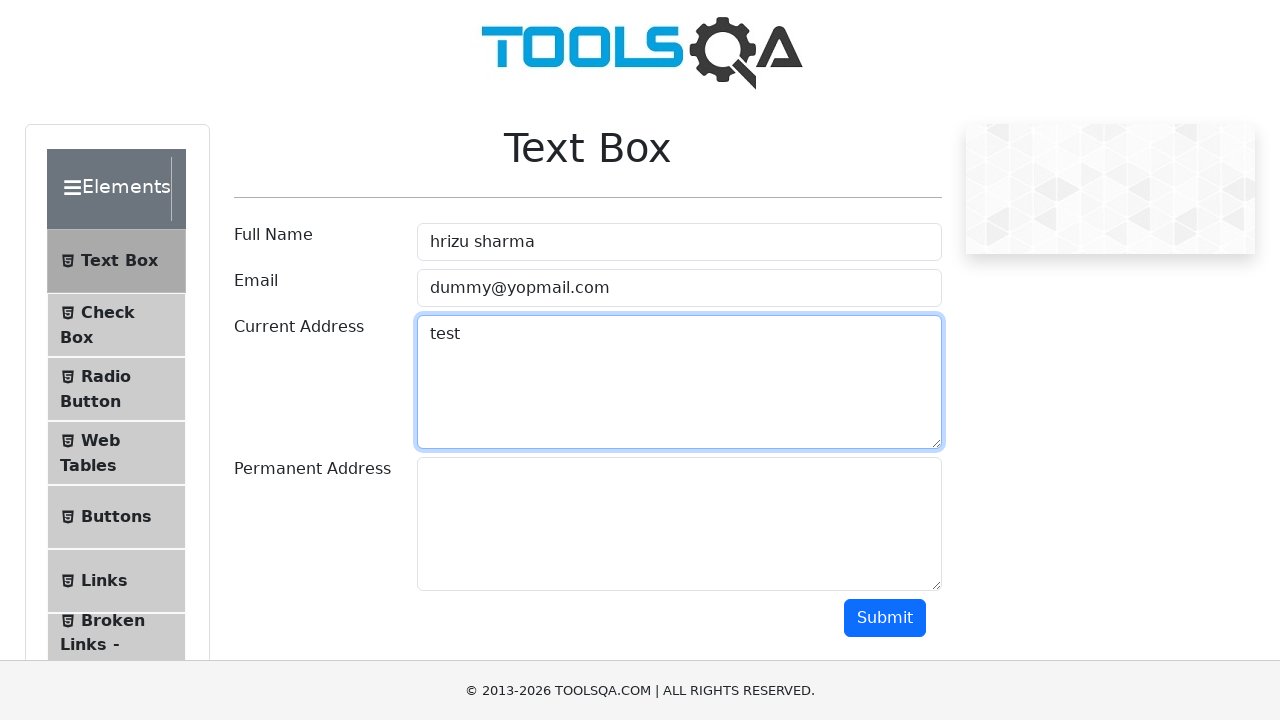

Clicked on Permanent Address field at (679, 524) on #permanentAddress
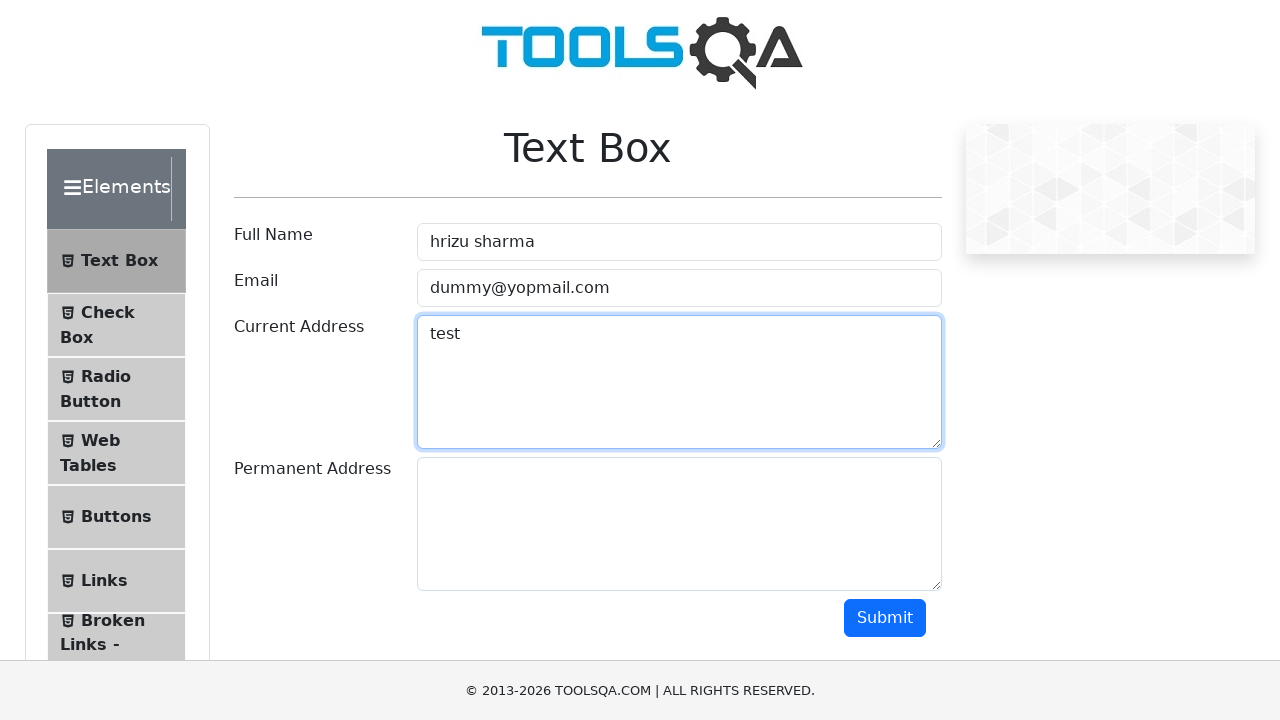

Filled Permanent Address field with 'teest1' on #permanentAddress
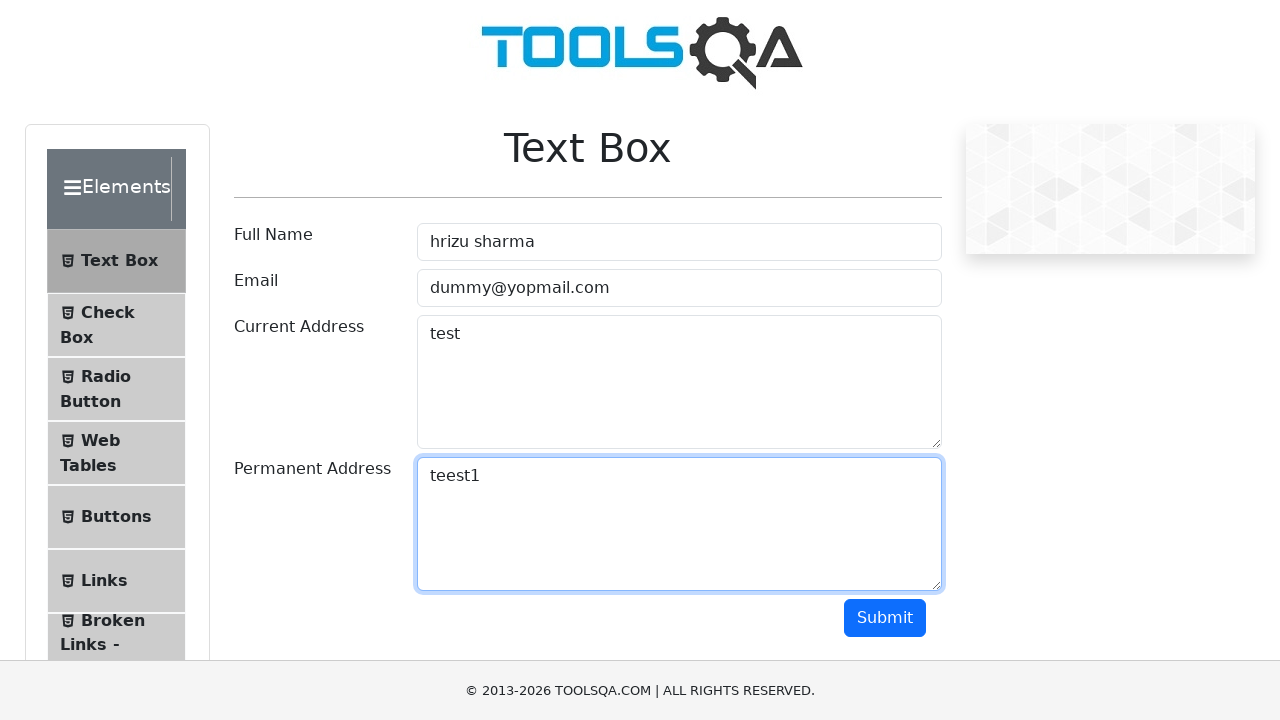

Clicked Submit button at (885, 618) on internal:role=button[name="Submit"i]
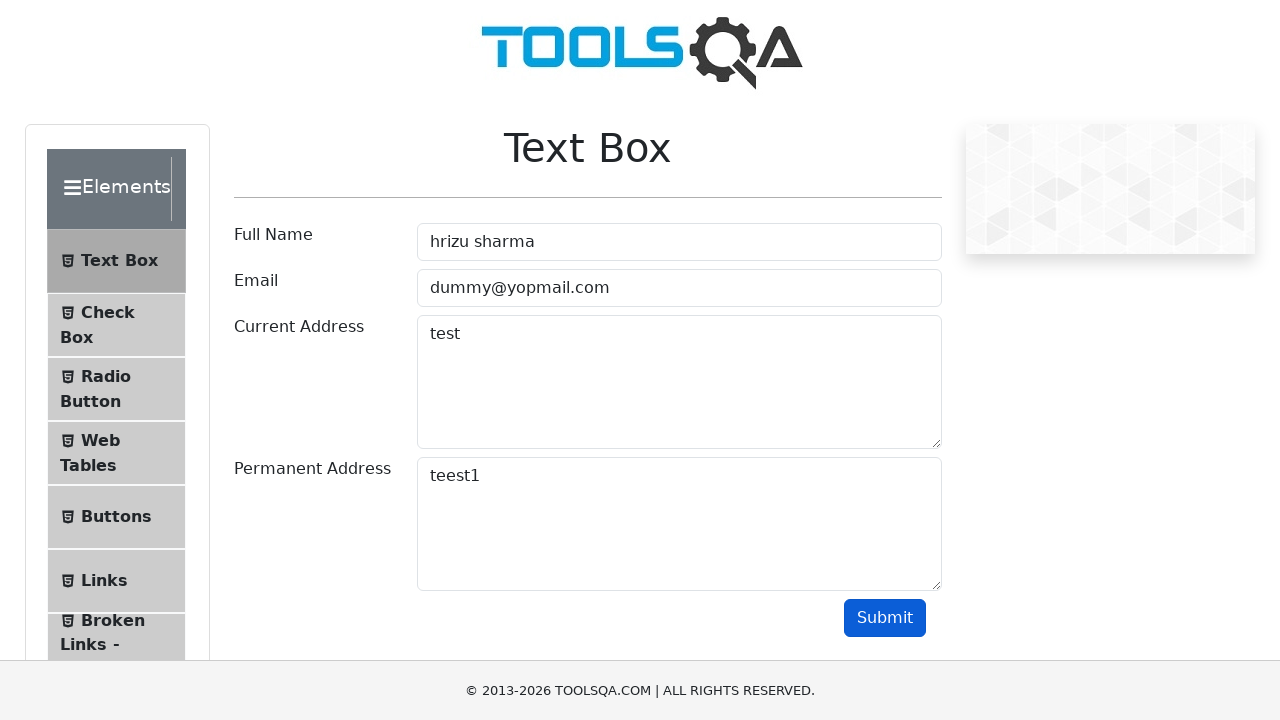

Verified output is displayed with all submitted information at (588, 360) on internal:text="Name:hrizu sharmaEmail:dummy@yopmail.comCurrent Address :test Per
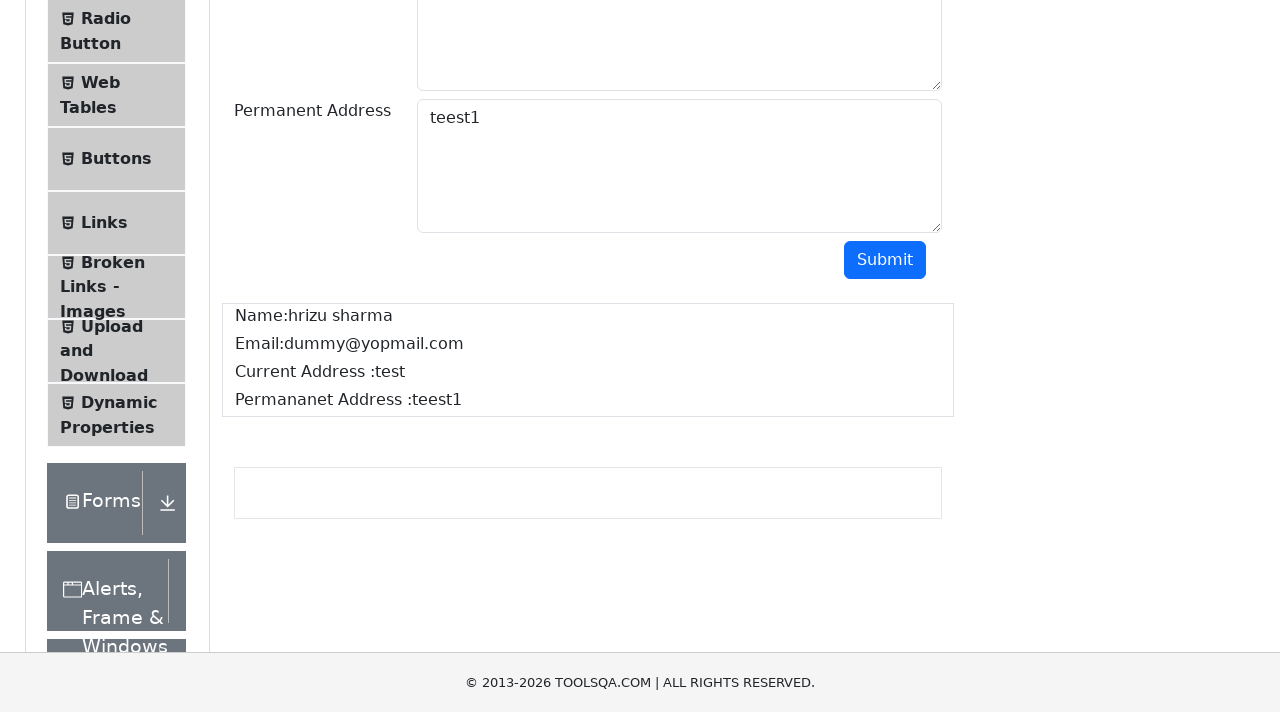

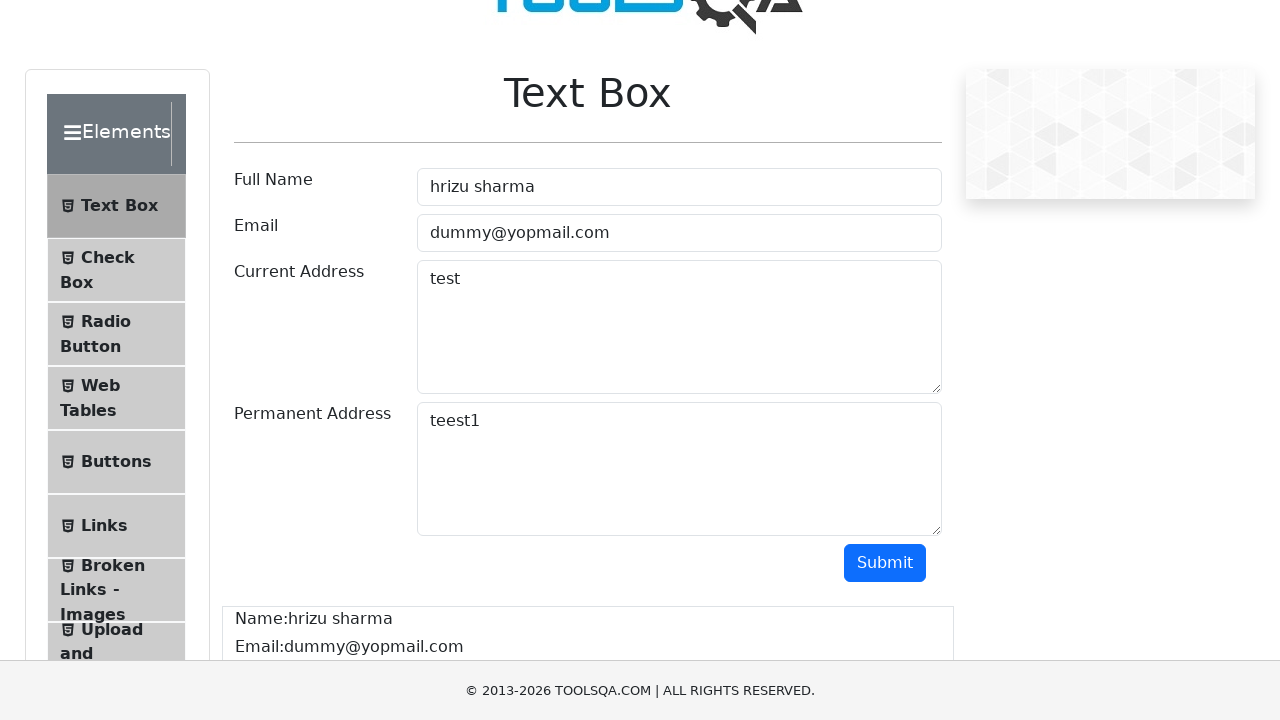